Tests Google Play Store app details page by clicking the "Learn more about app info" button to expand the app information modal, then verifies that the app info section loads with title and details.

Starting URL: https://play.google.com/store/apps/details?id=com.shinhan.sbanking&hl=ko&gl=US

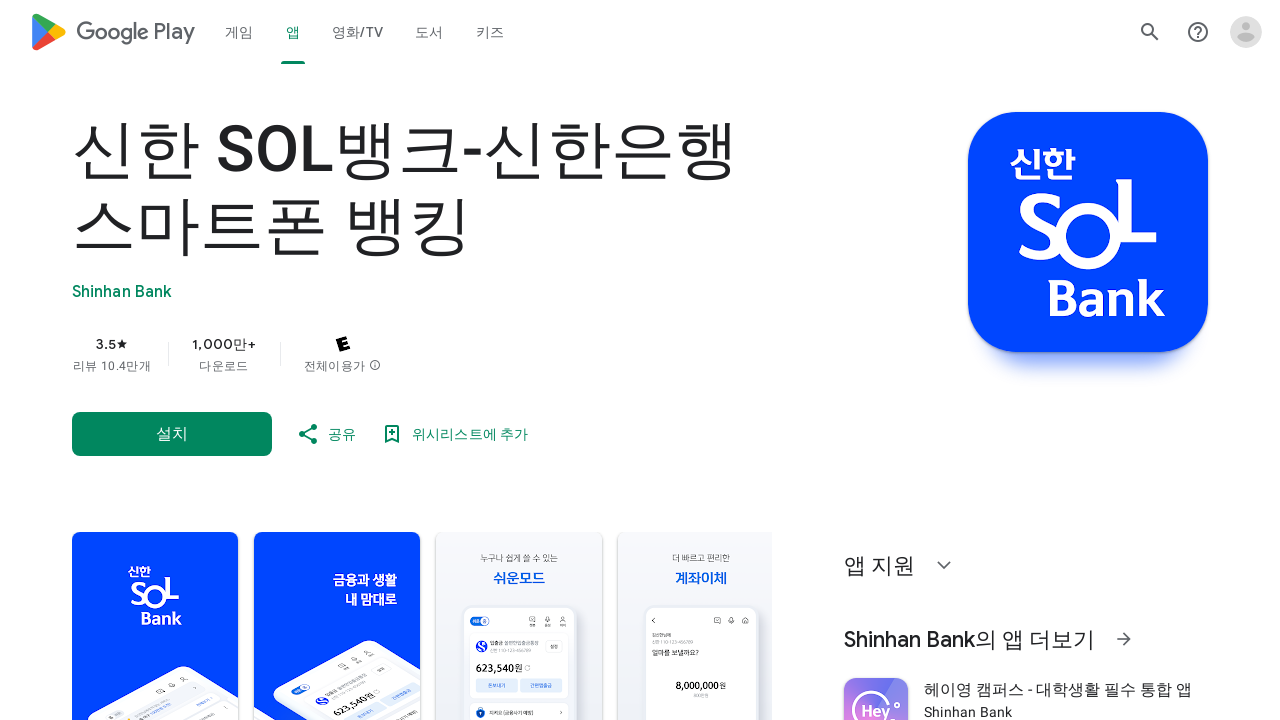

Clicked 'Learn more about app info' button to expand app information modal at (172, 360) on button[aria-label='앱 정보 자세히 알아보기']
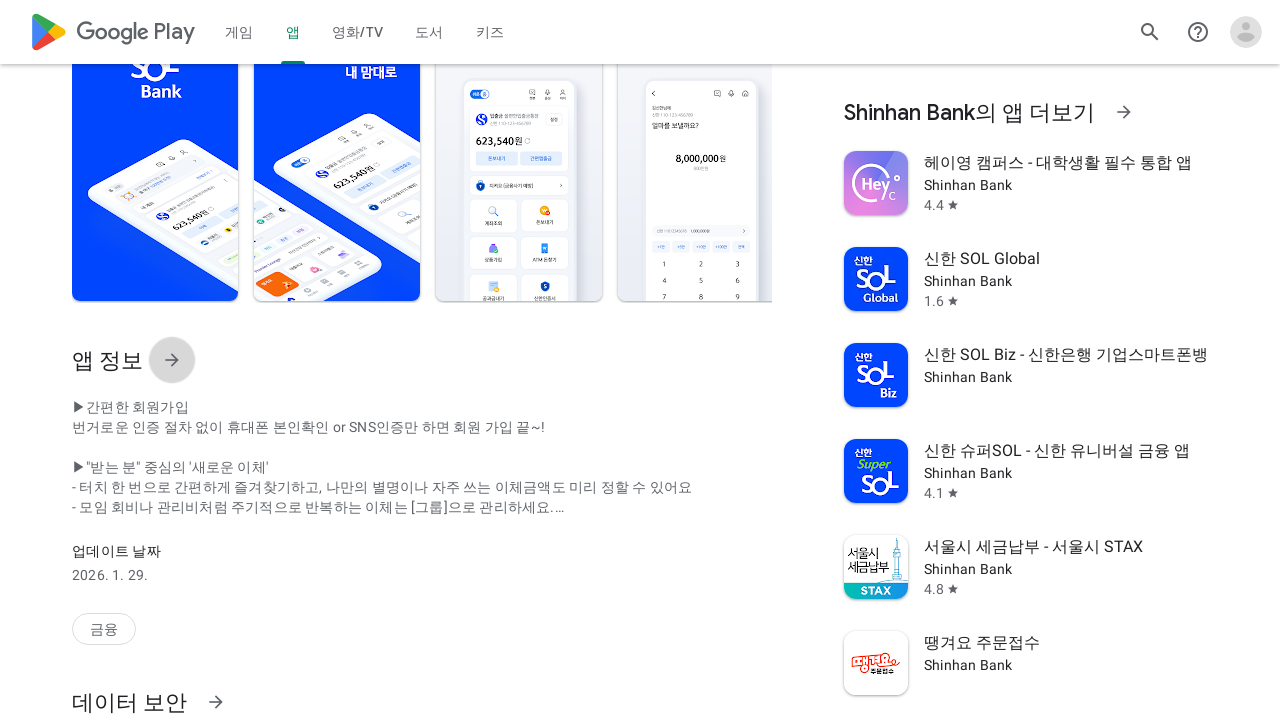

App info modal title (h5.xzVNx) loaded
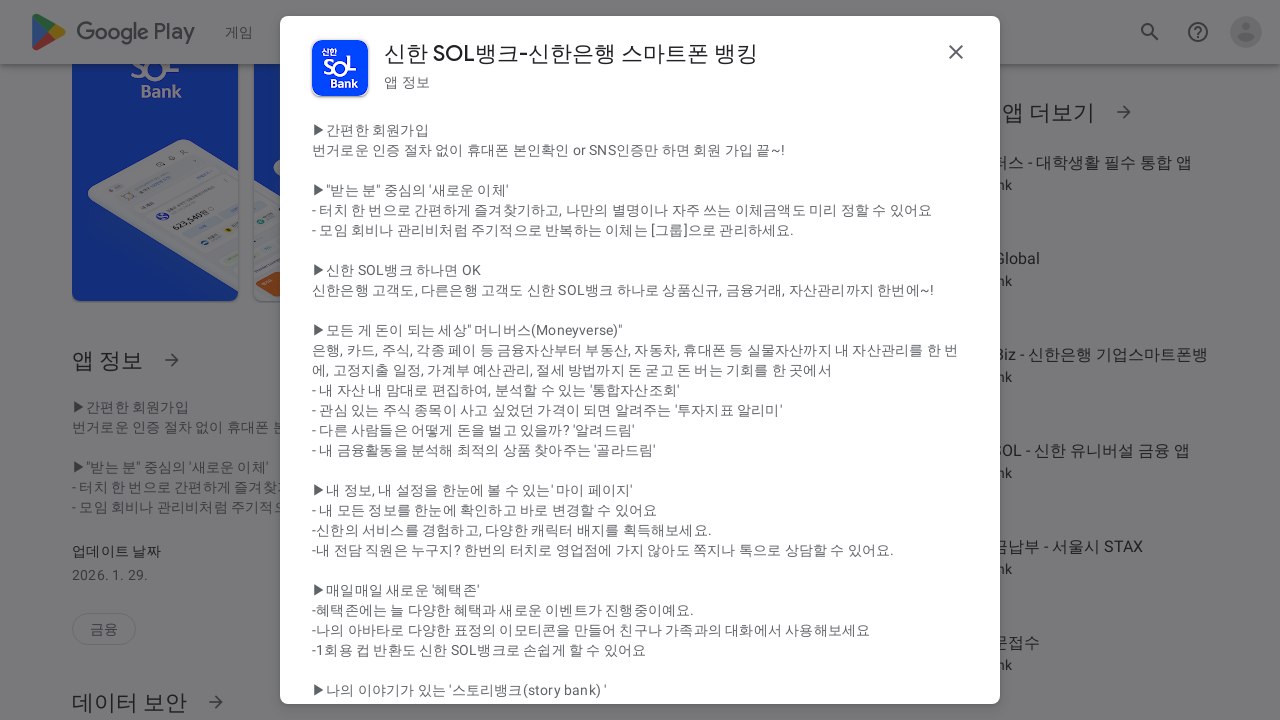

App info details container (div.G1zzid) became visible
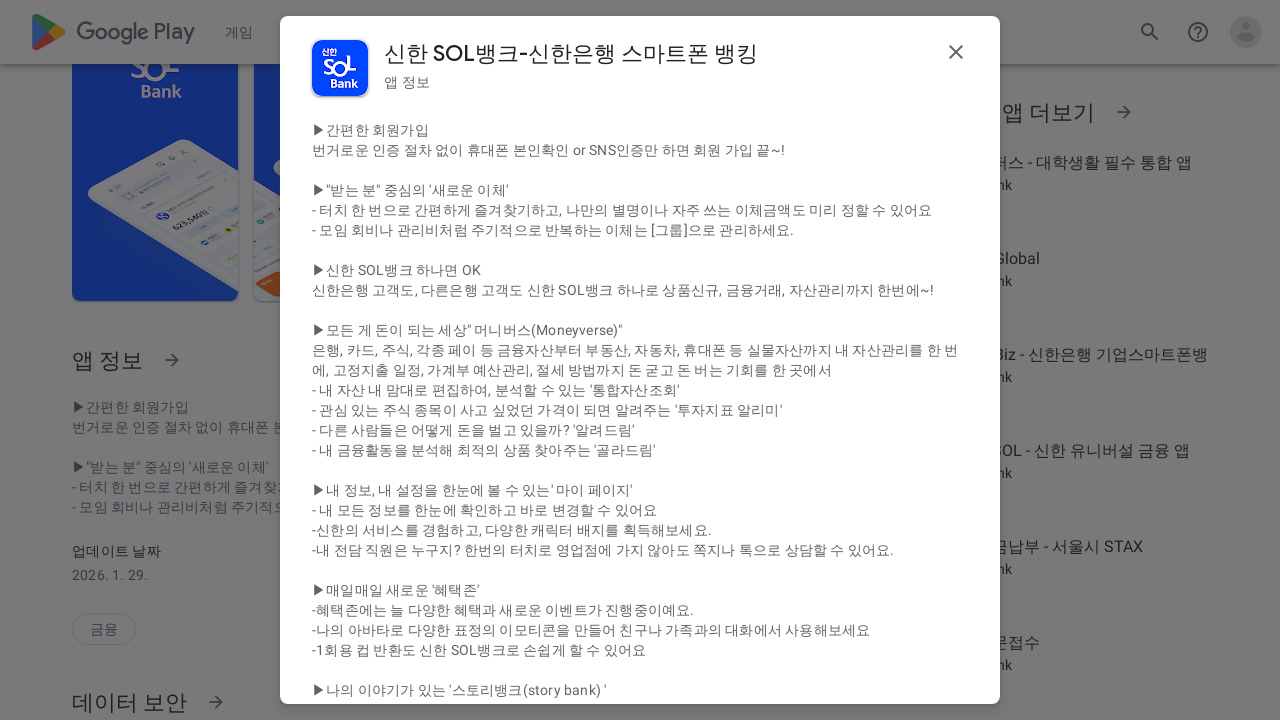

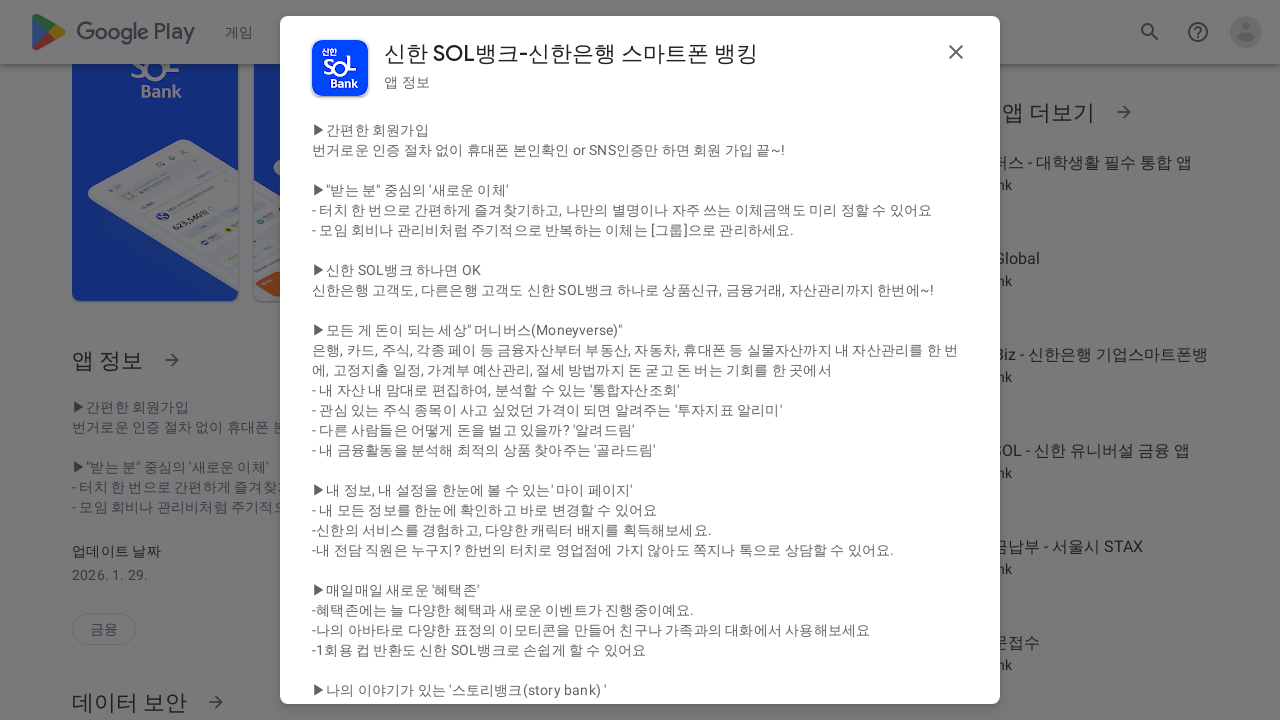